Tests an editable/searchable dropdown component by typing a search term and selecting an item from the filtered results

Starting URL: https://react.semantic-ui.com/maximize/dropdown-example-search-selection/

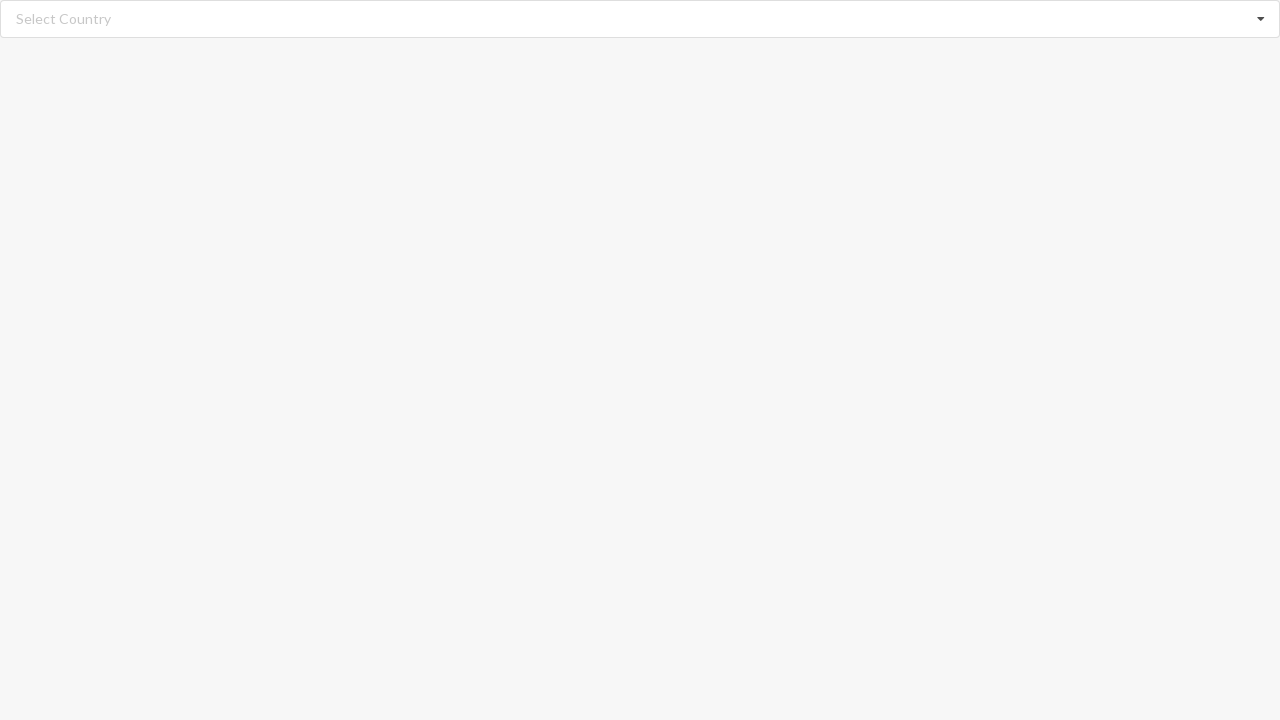

Typed 'Bangladesh' into the editable dropdown search field on input.search
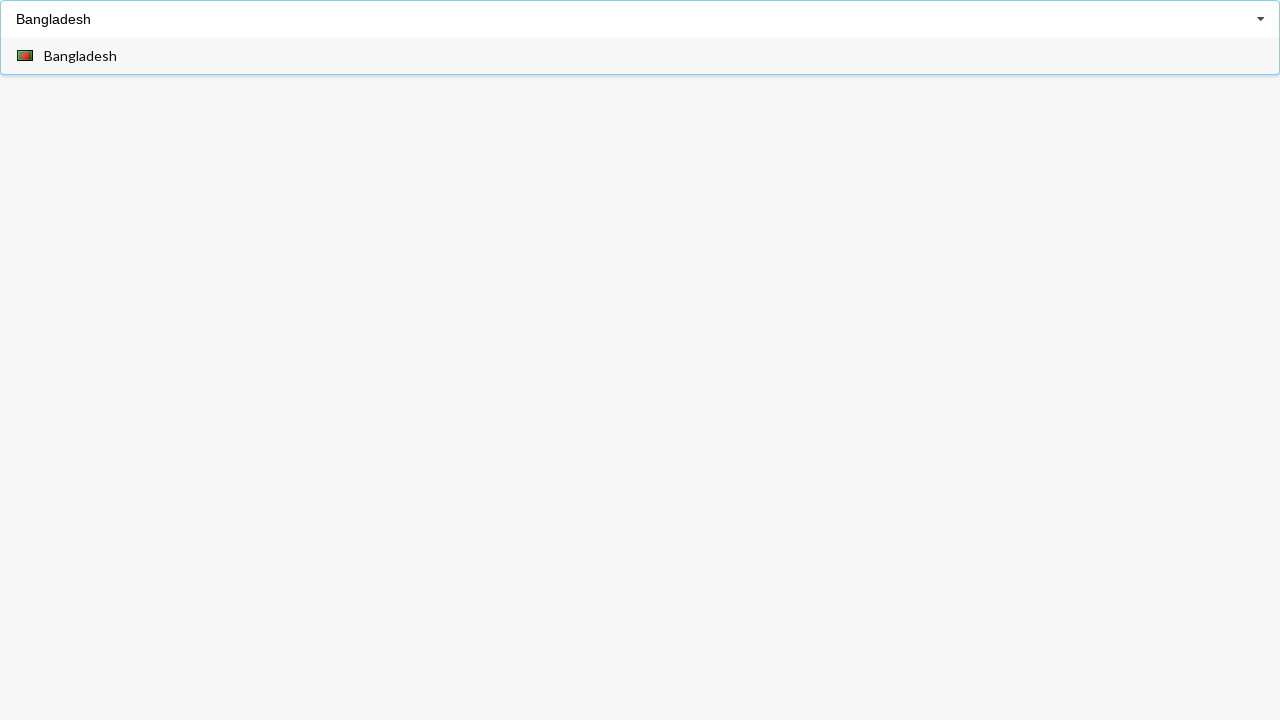

Dropdown options appeared after typing search term
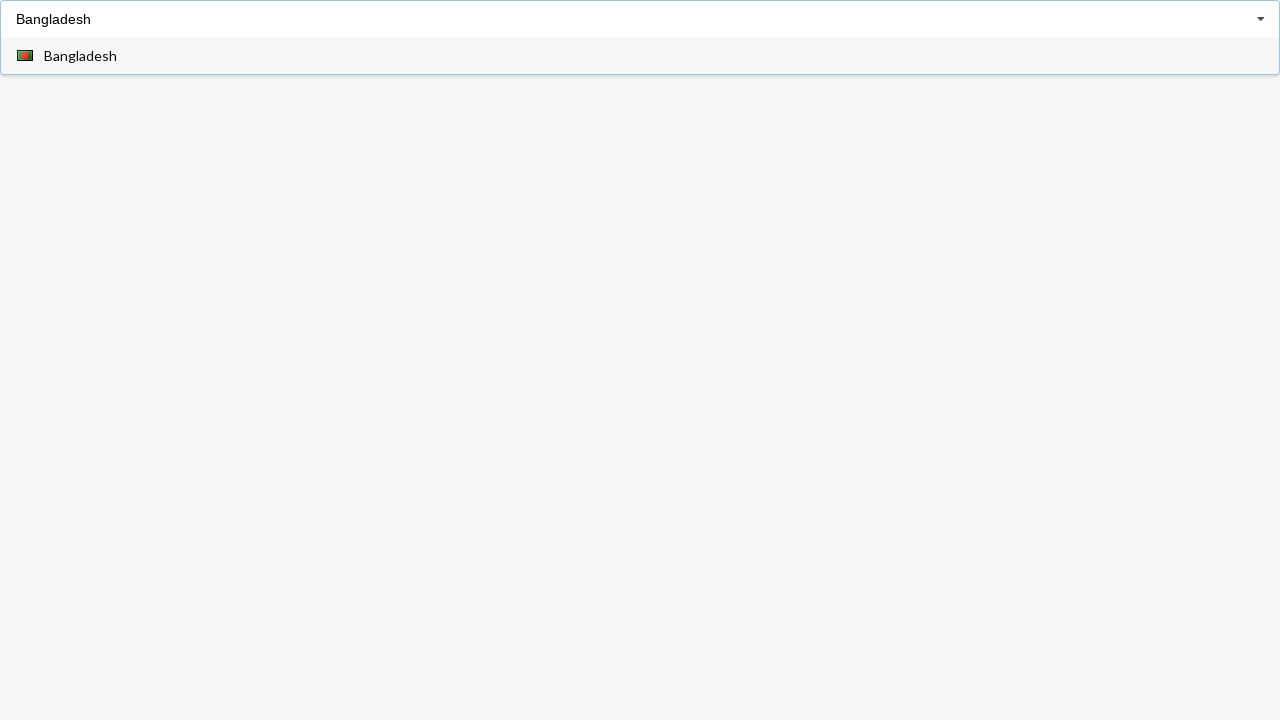

Selected 'Bangladesh' from the filtered dropdown options at (640, 56) on div[role='option']:has-text('Bangladesh')
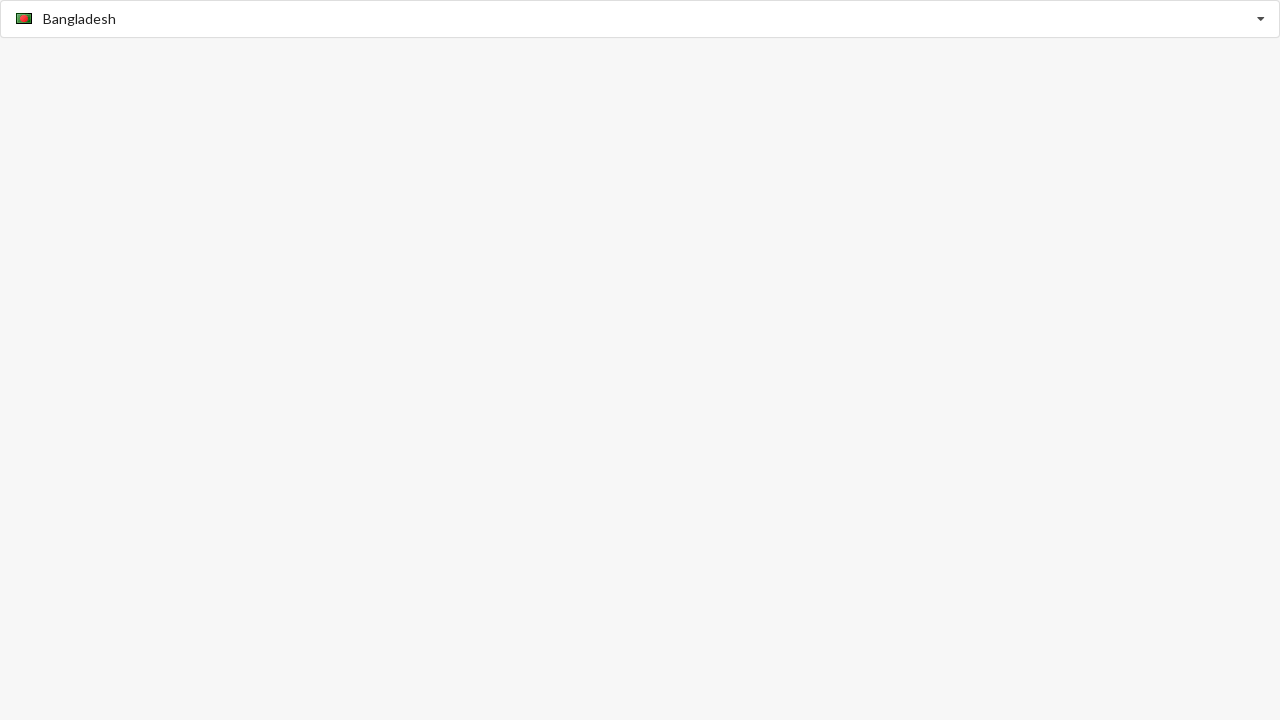

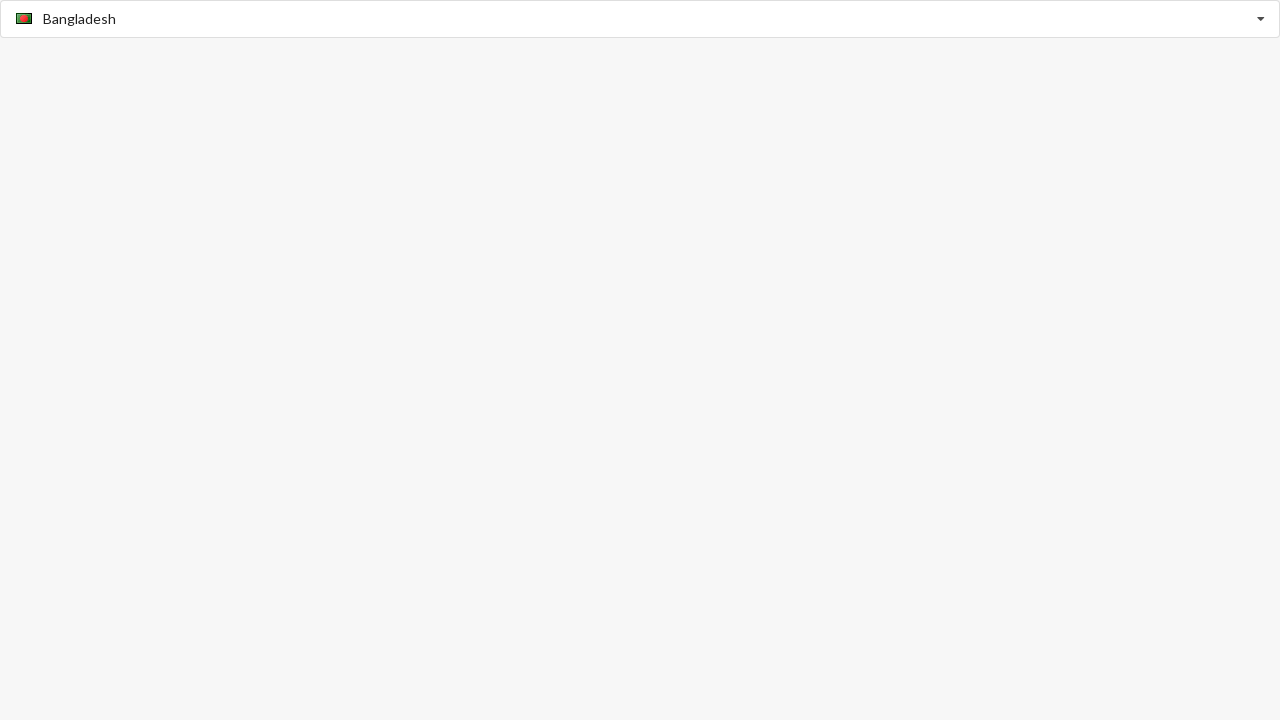